Tests product details page by clicking on a product from the main grid to view its details

Starting URL: https://demo.applitools.com/tlcHackathonMasterV1.html

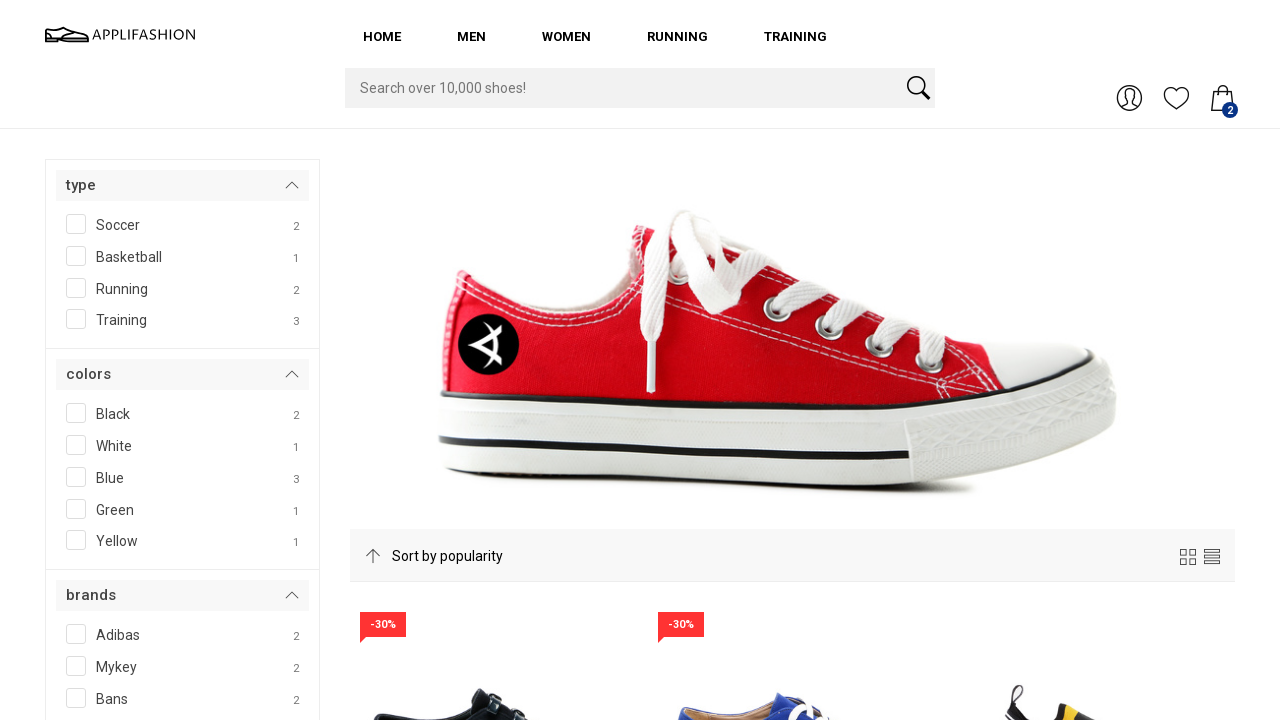

Clicked on product in grid to view details at (494, 361) on #H3____218
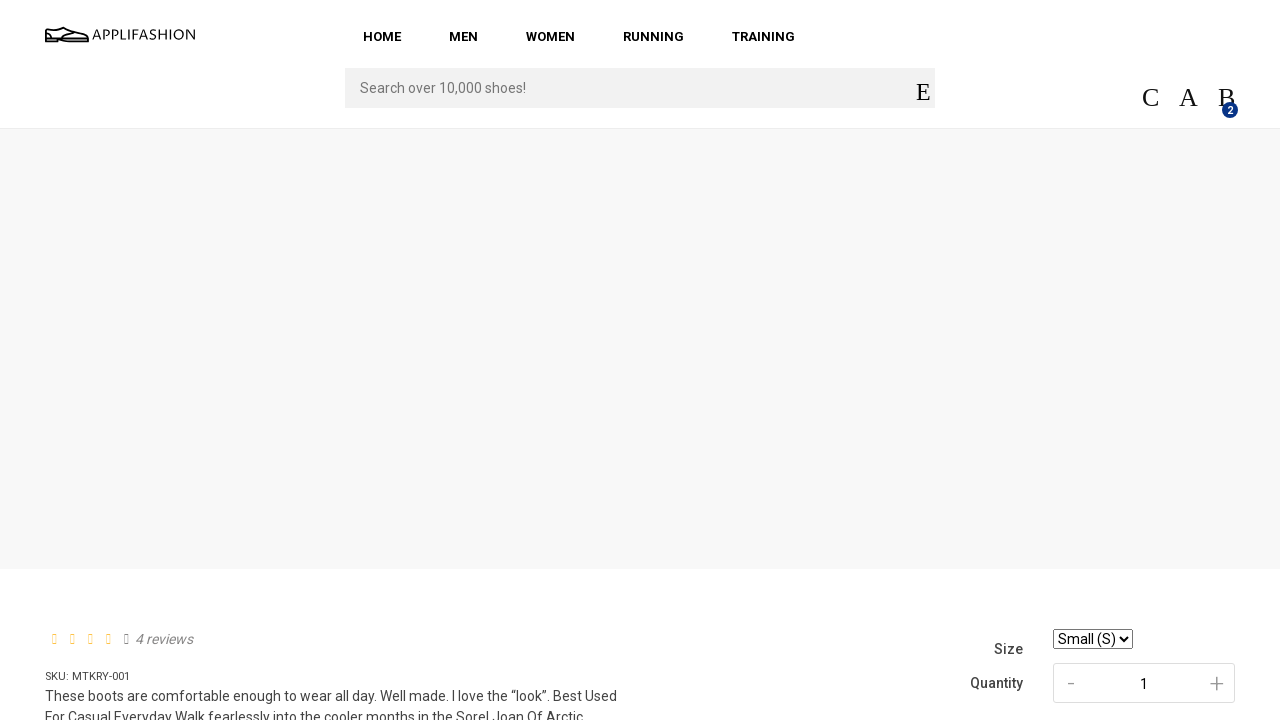

Product details page loaded
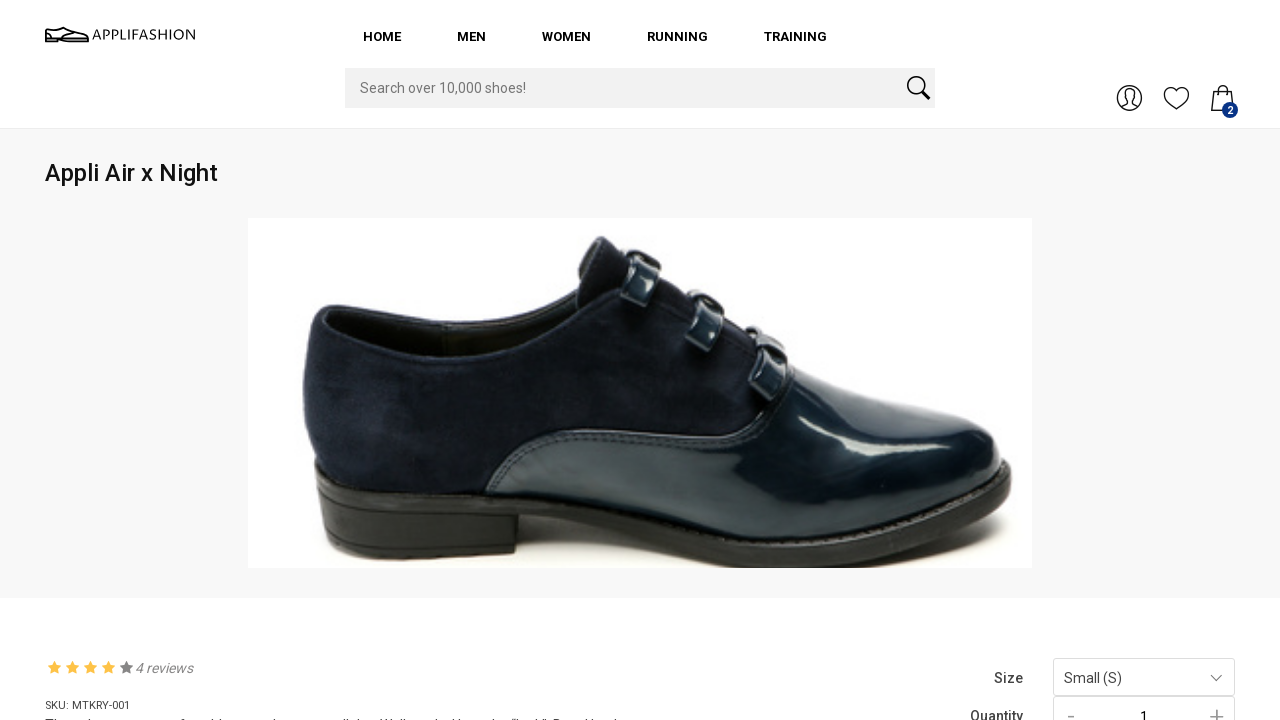

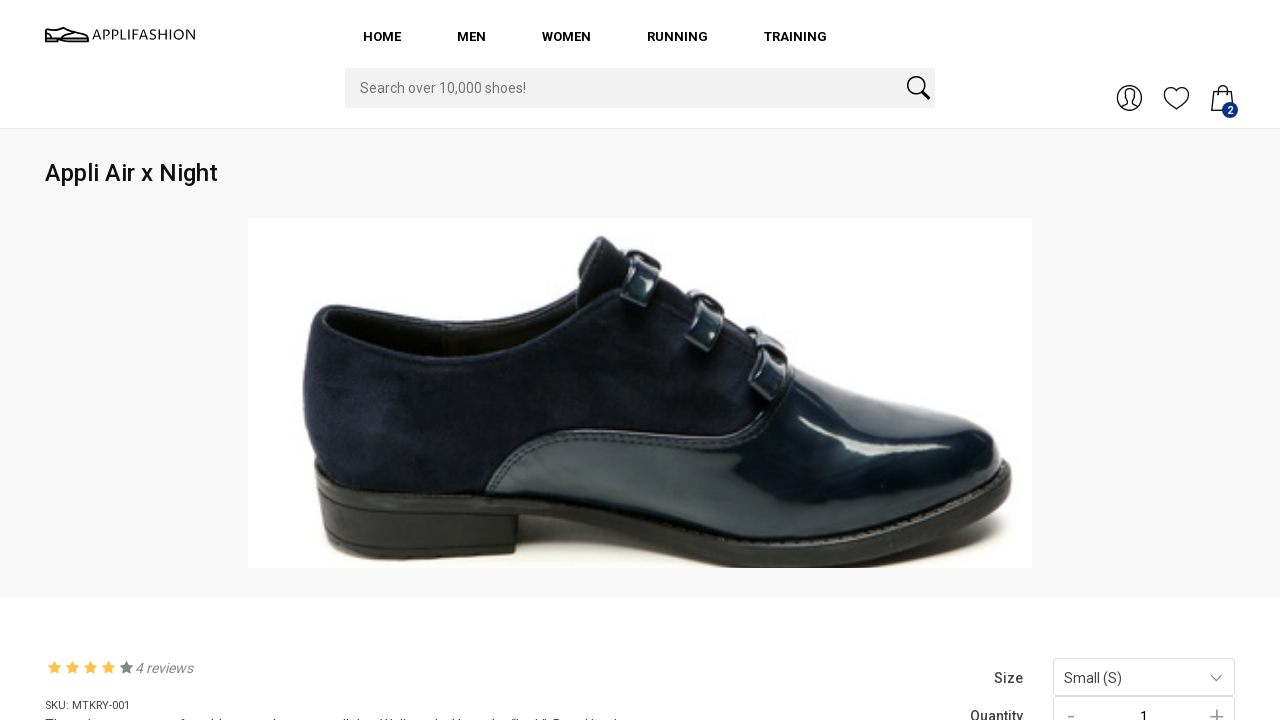